Tests an explicit wait exercise by waiting for a price element to display "100", then clicking a book button, calculating a mathematical result from a displayed value, and submitting the answer.

Starting URL: http://suninjuly.github.io/explicit_wait2.html

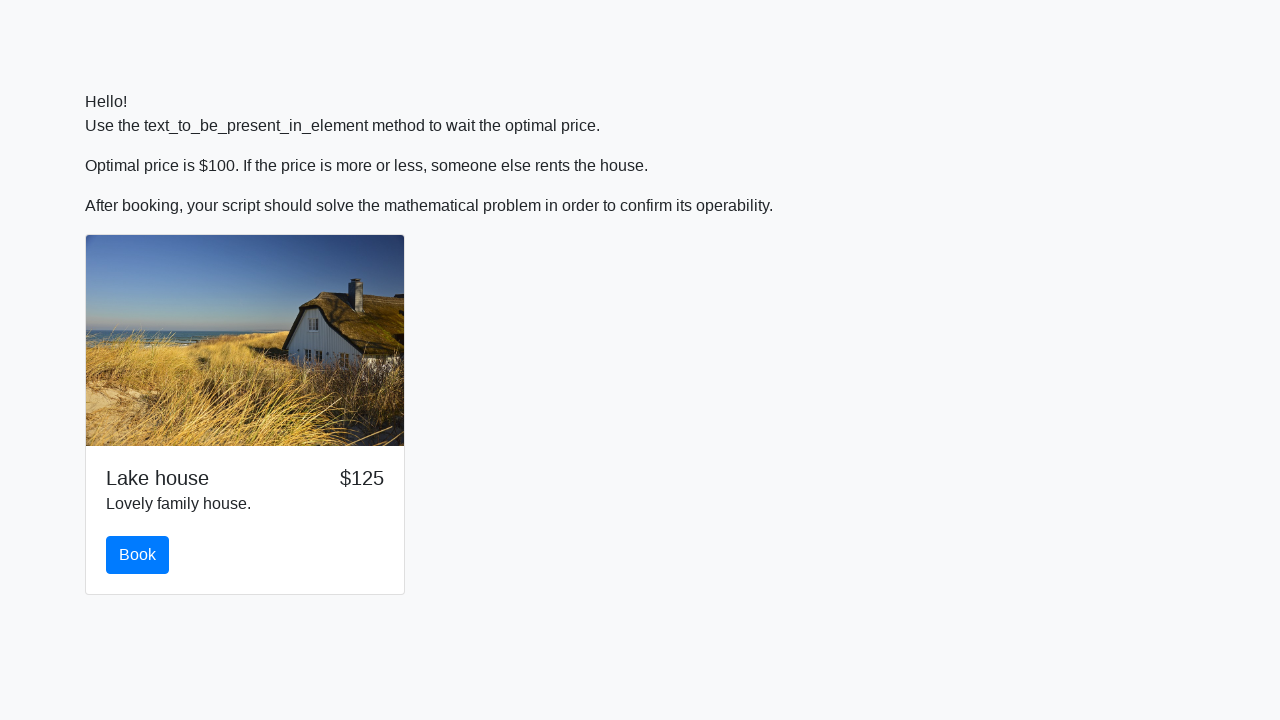

Waited for price element to display '100'
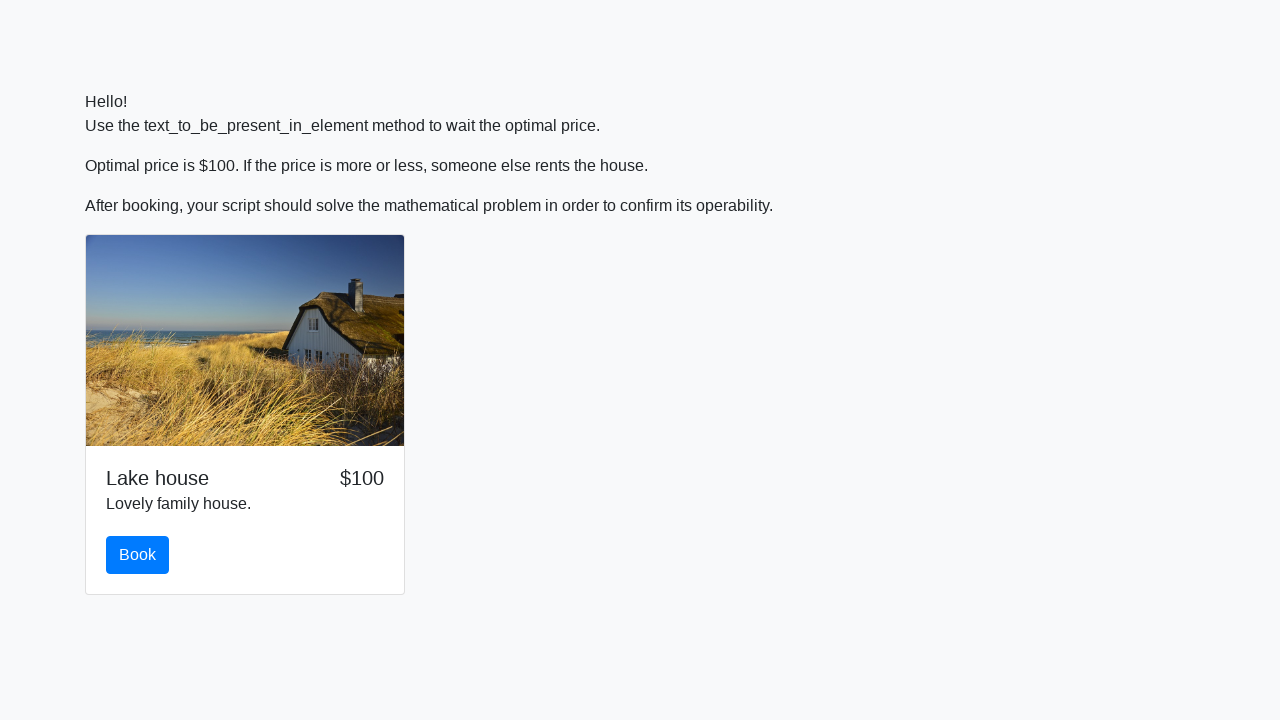

Clicked the book button at (138, 555) on #book
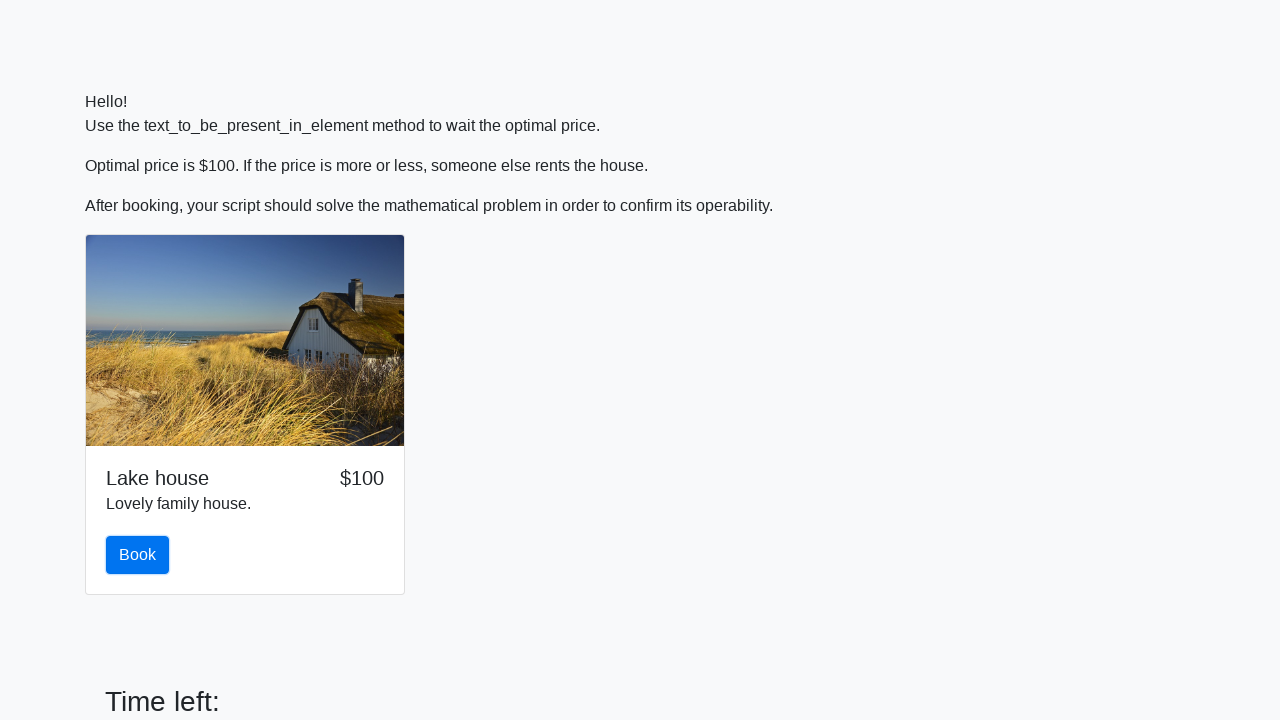

Retrieved input value for calculation
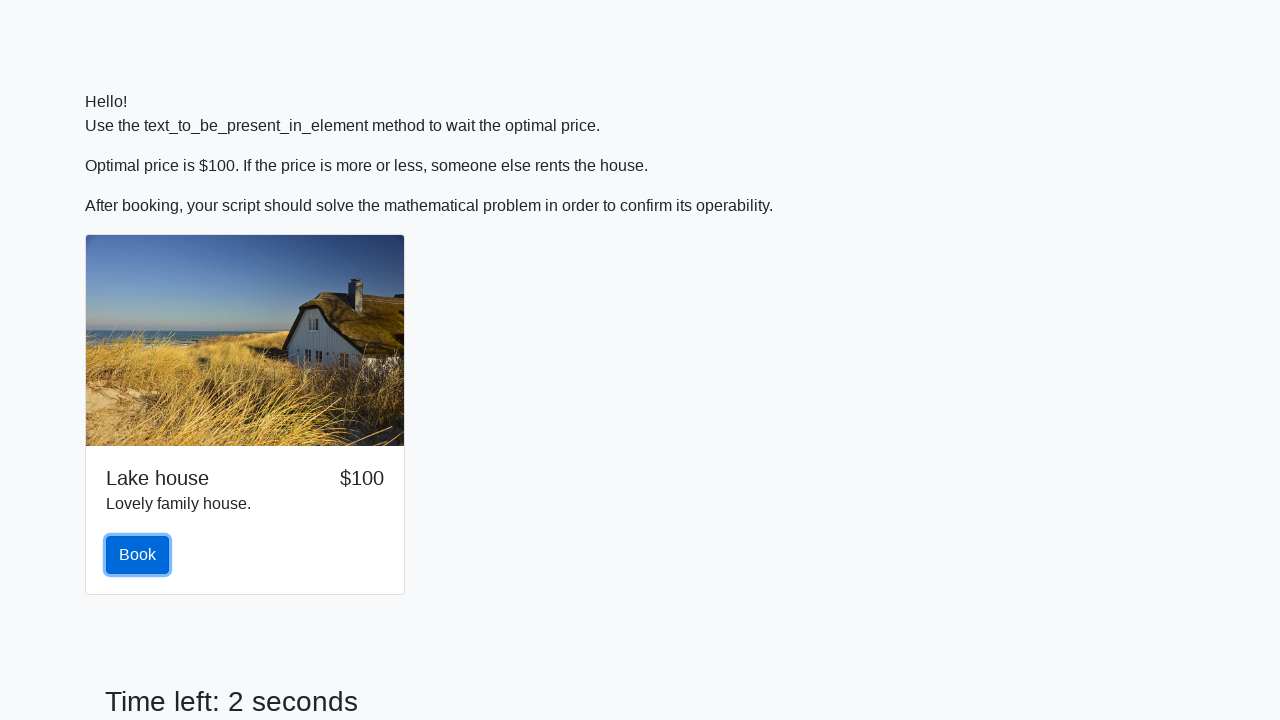

Calculated mathematical result: log(abs(12*sin(260))) = 2.103997126076201
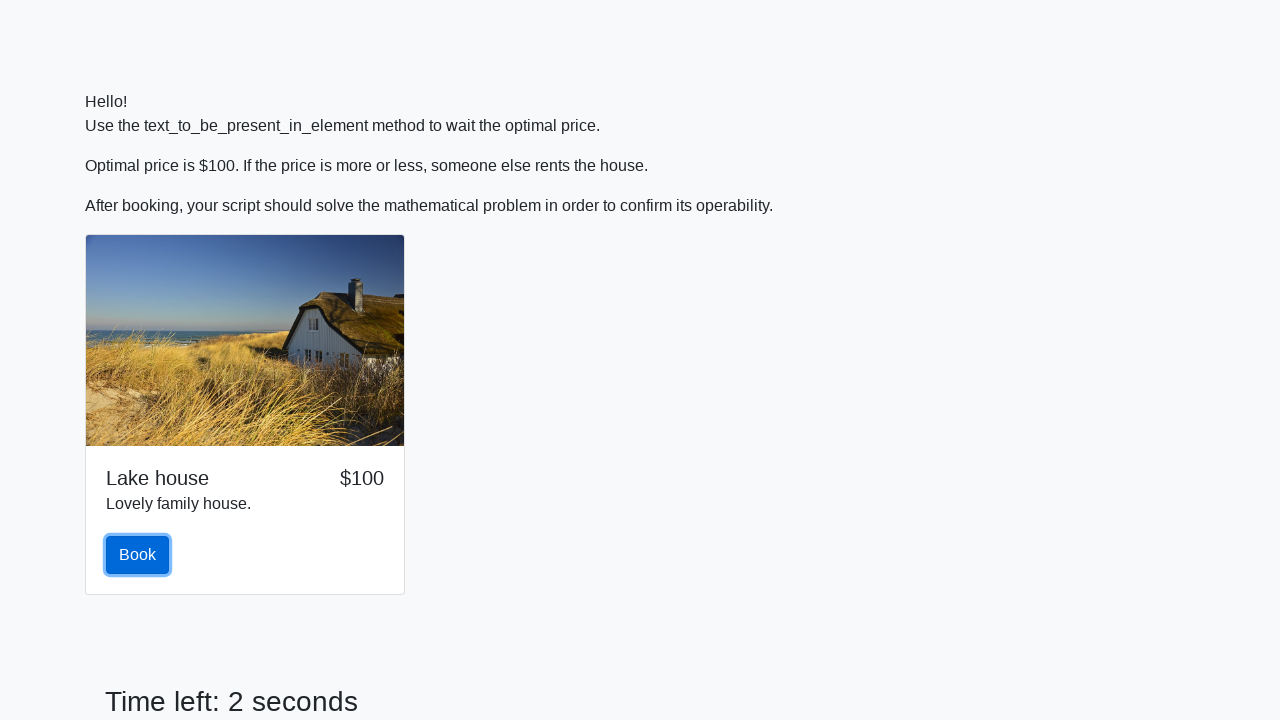

Filled answer field with calculated value: 2.103997126076201 on #answer
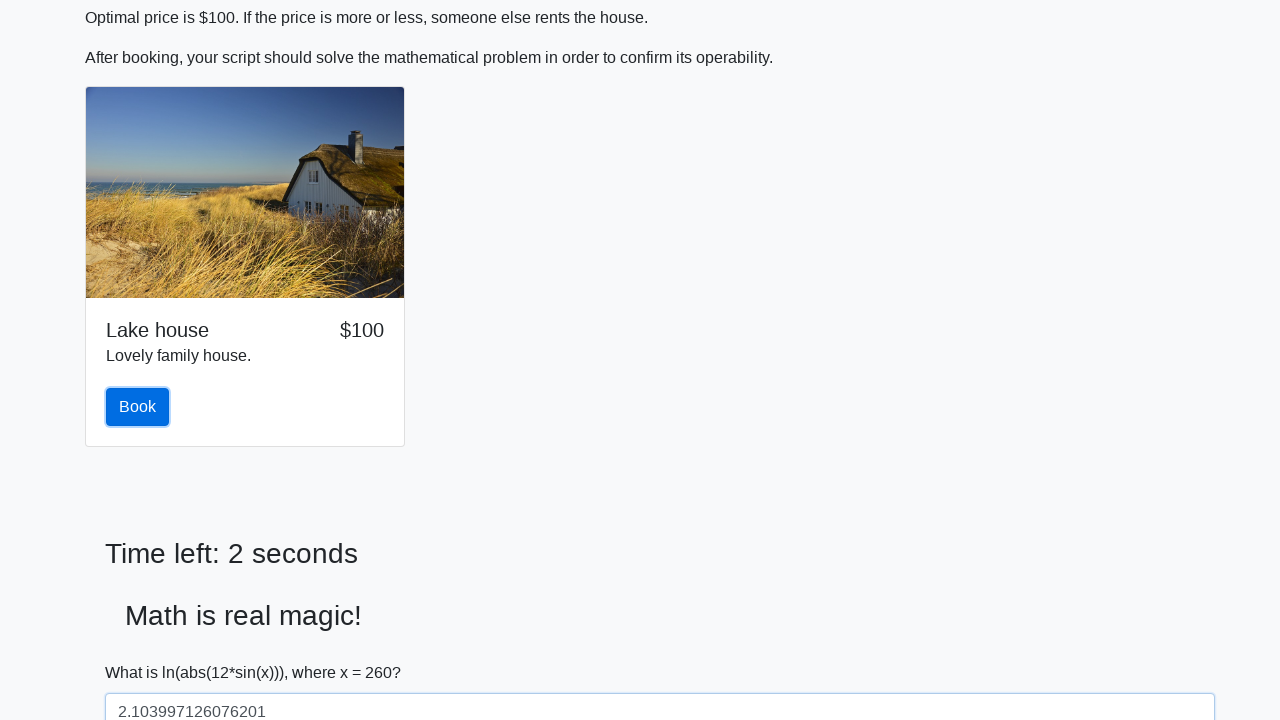

Clicked the solve button to submit answer at (143, 651) on #solve
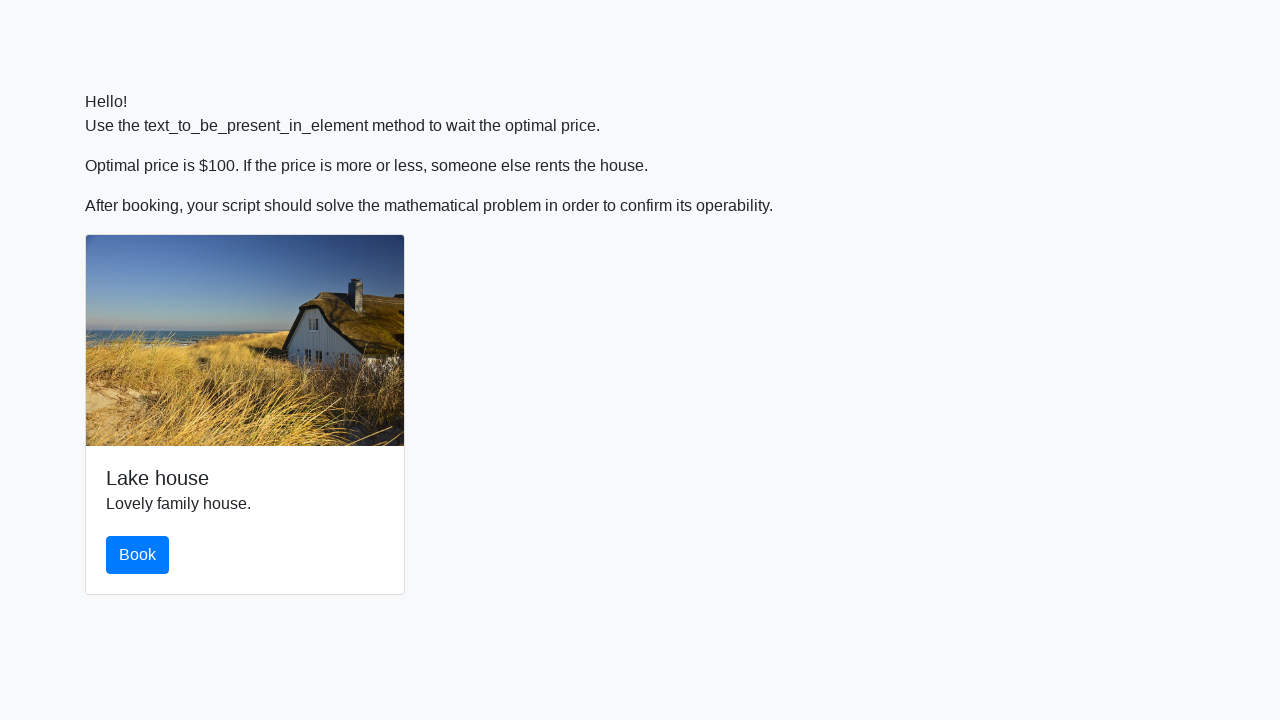

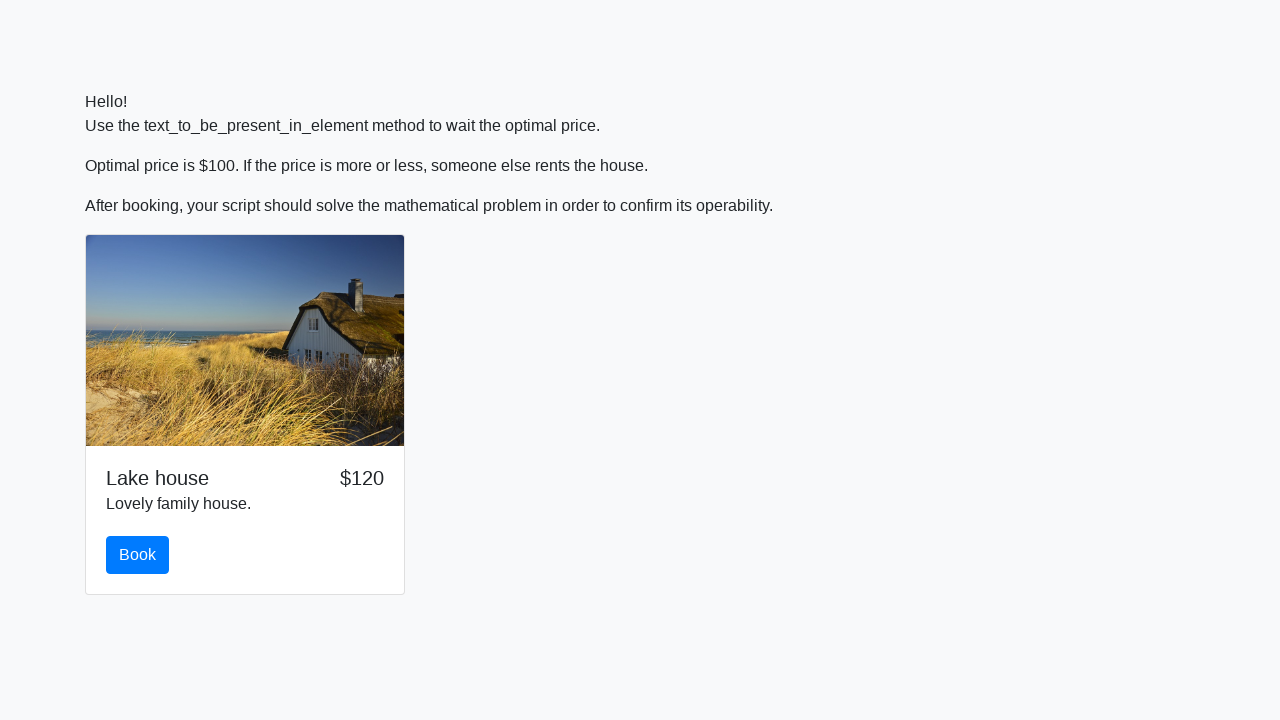